Tests dynamic loading by clicking start button and waiting for dynamically rendered element to appear

Starting URL: http://the-internet.herokuapp.com/dynamic_loading/2

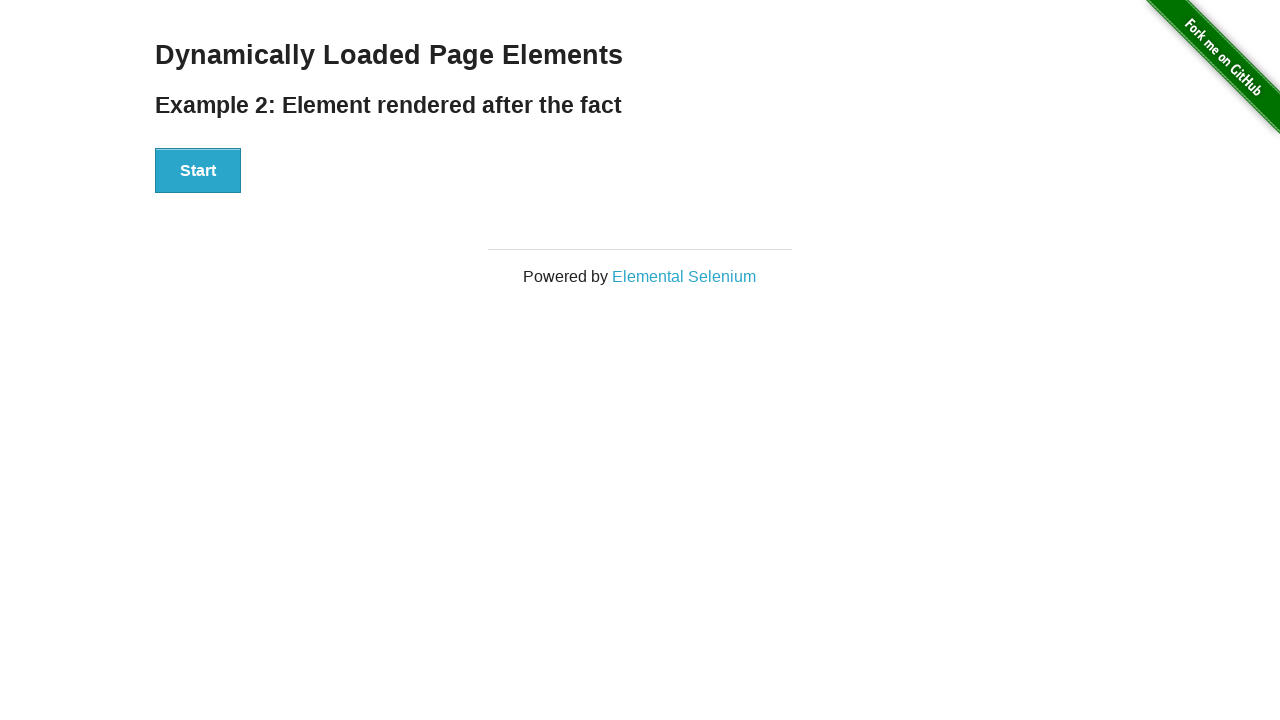

Waited for dynamic loading page header to appear
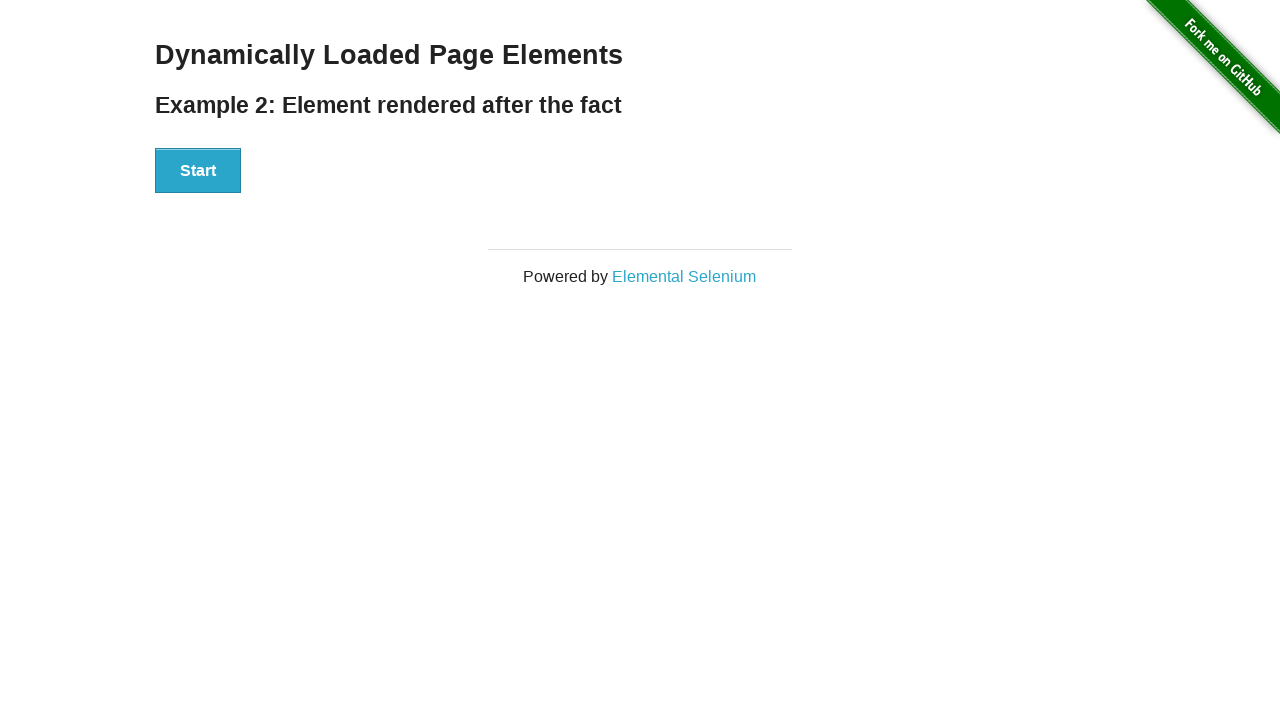

Clicked the Start button at (198, 171) on #start button
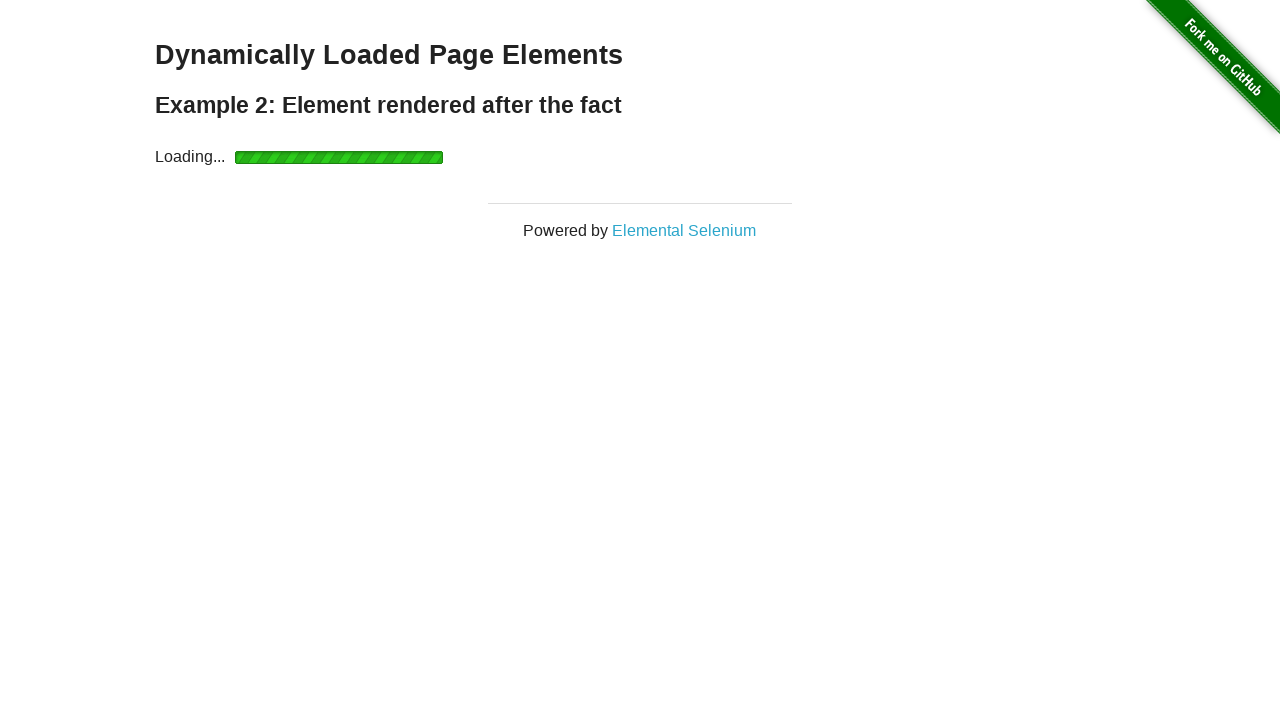

Loading indicator appeared
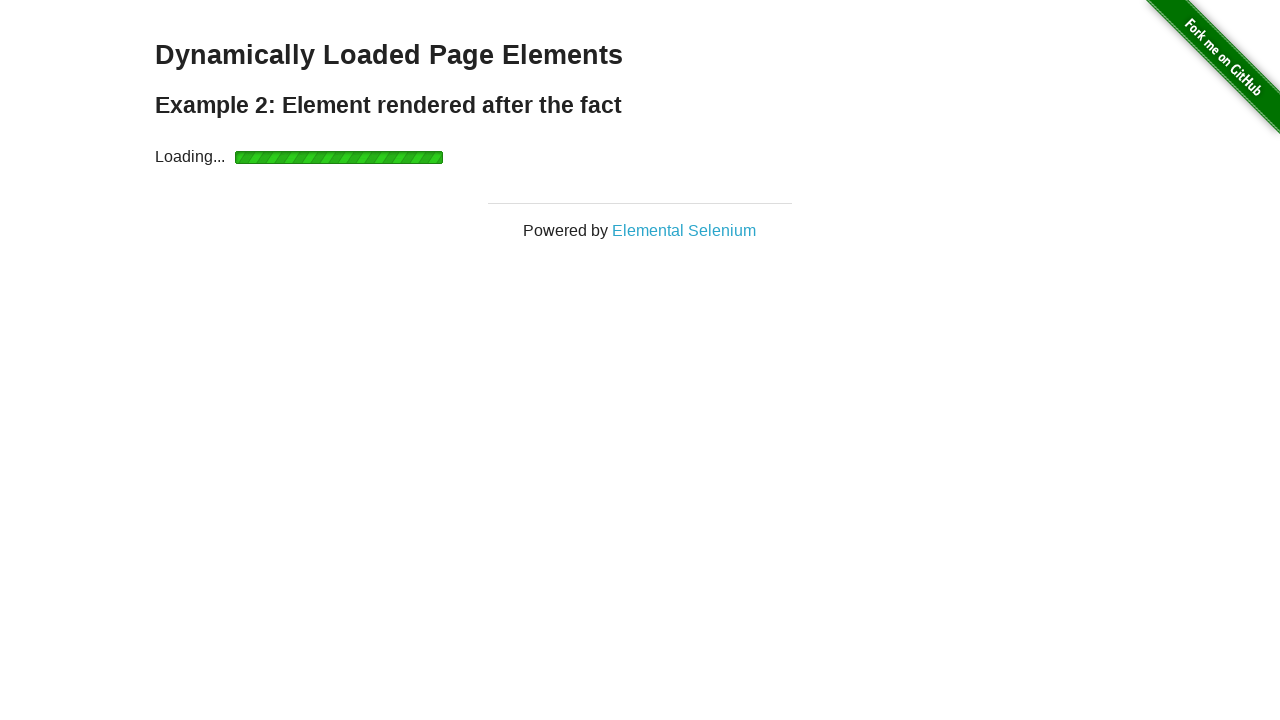

Dynamically rendered element appeared after loading completed
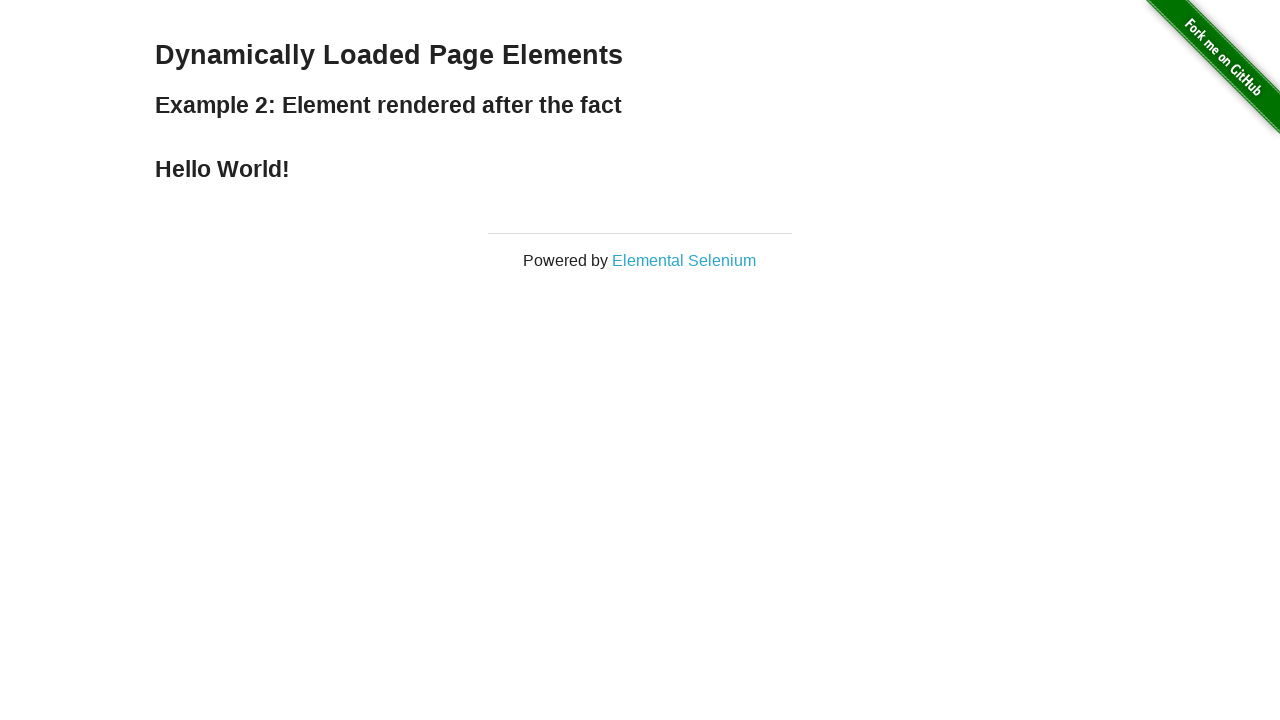

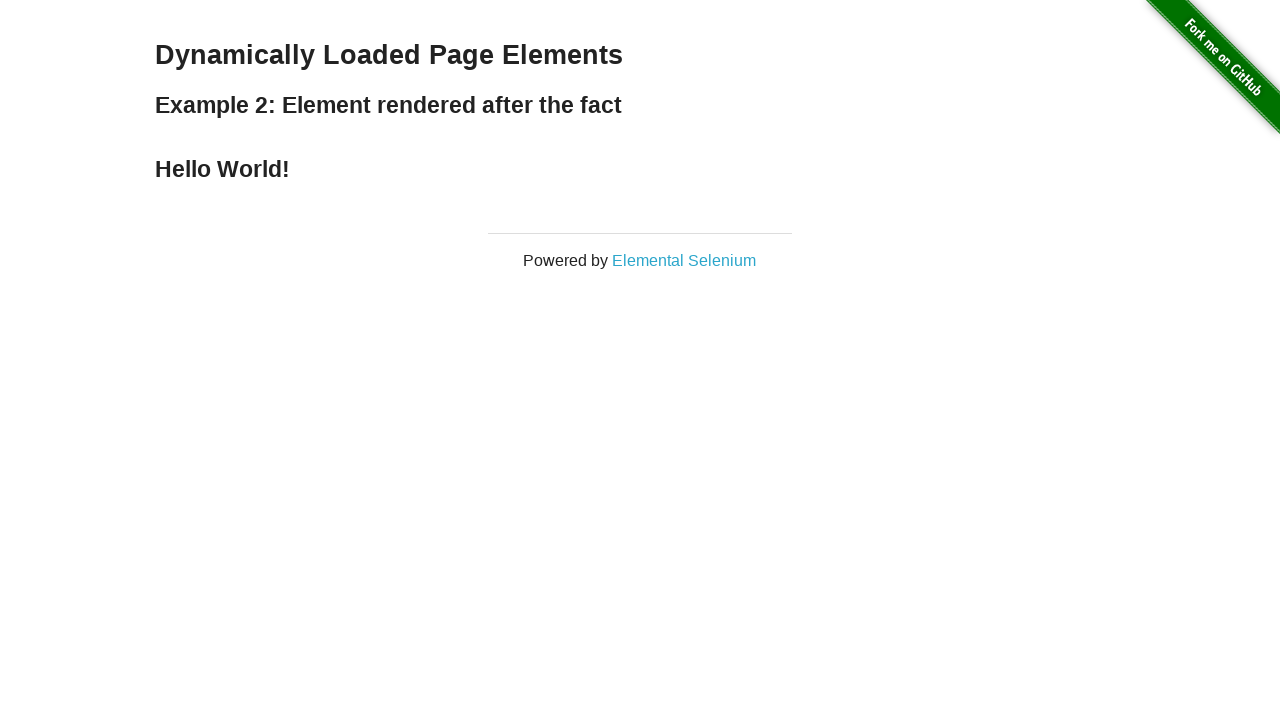